Tests dropdown menu functionality by clicking a dropdown button and then selecting the Flipkart link from the dropdown options.

Starting URL: https://omayo.blogspot.com/

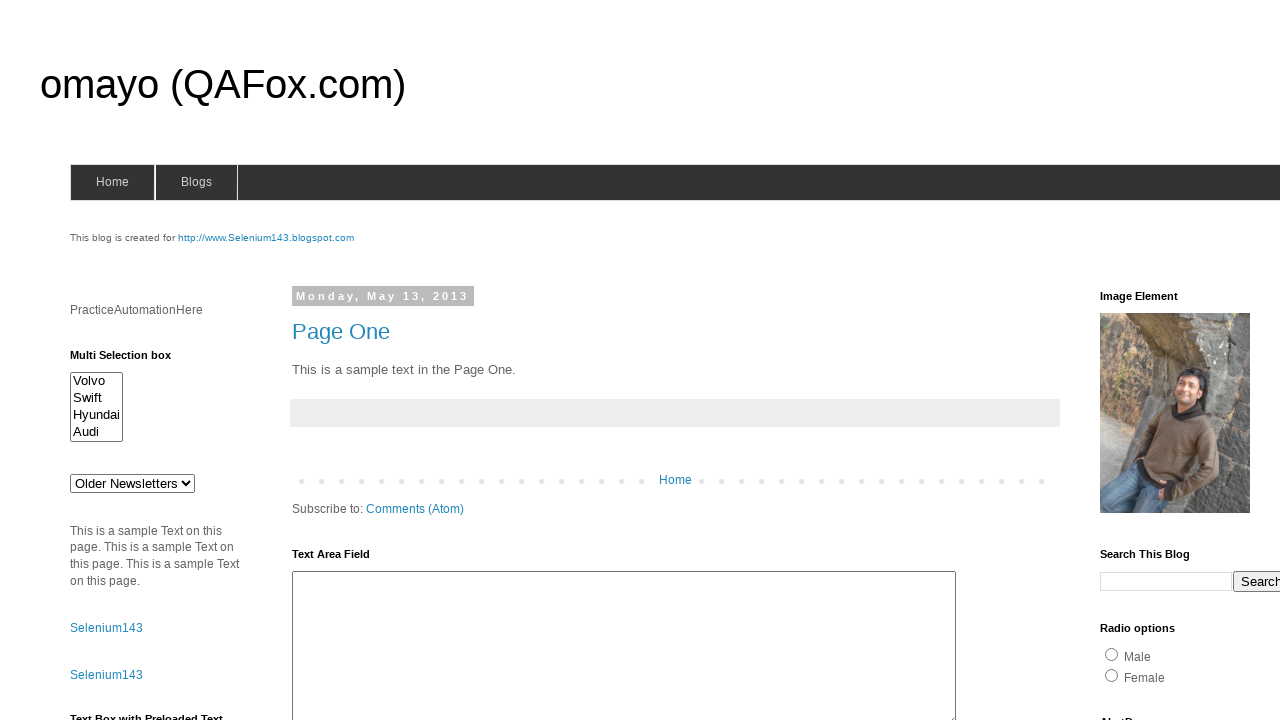

Clicked dropdown button to open dropdown menu at (1227, 360) on .dropbtn
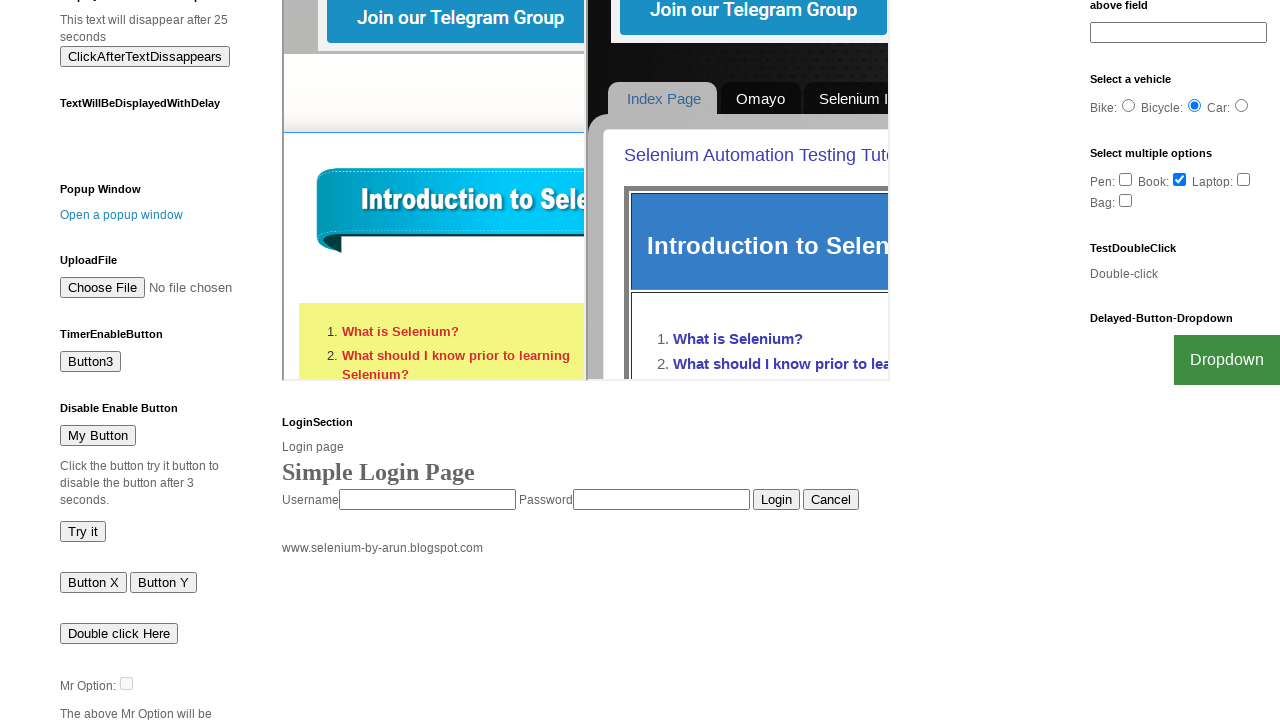

Clicked Flipkart link from dropdown options at (1200, 700) on text=Flipkart
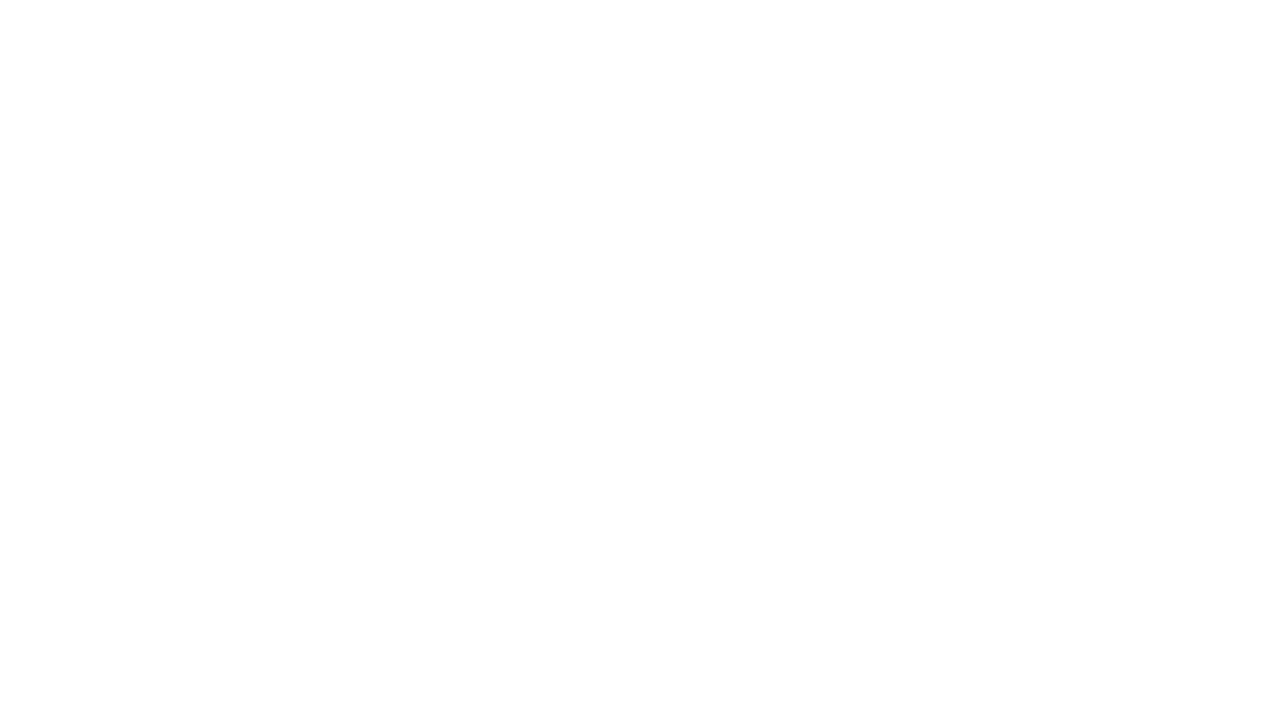

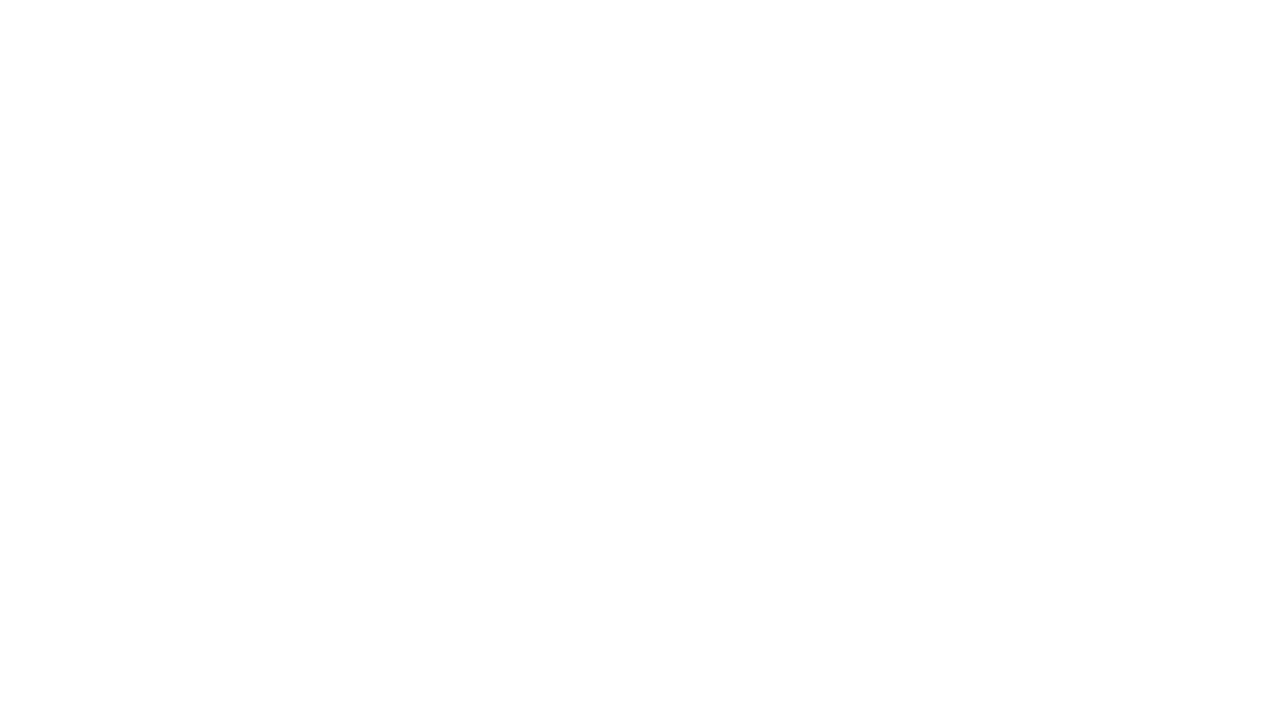